Tests progress bar functionality by starting the progress, waiting for completion, resetting it, and verifying the start button reappears

Starting URL: https://demoqa.com/progress-bar

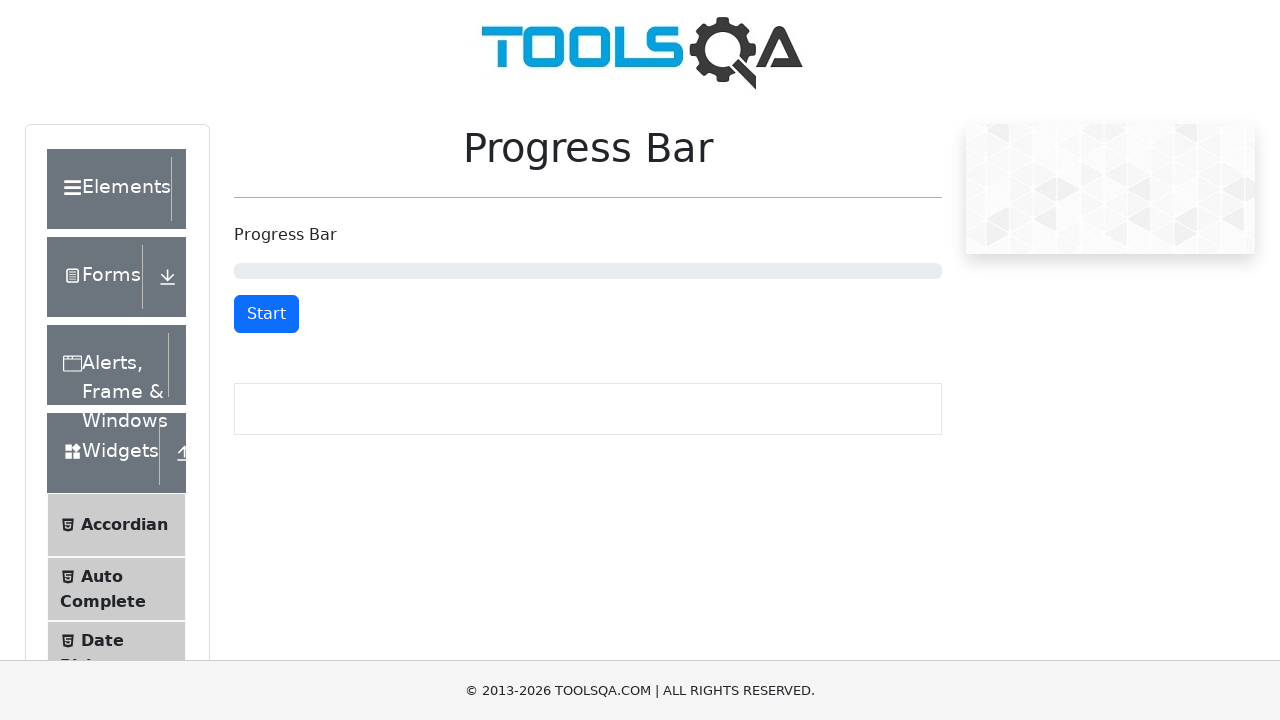

Navigated to DemoQA Progress Bar page
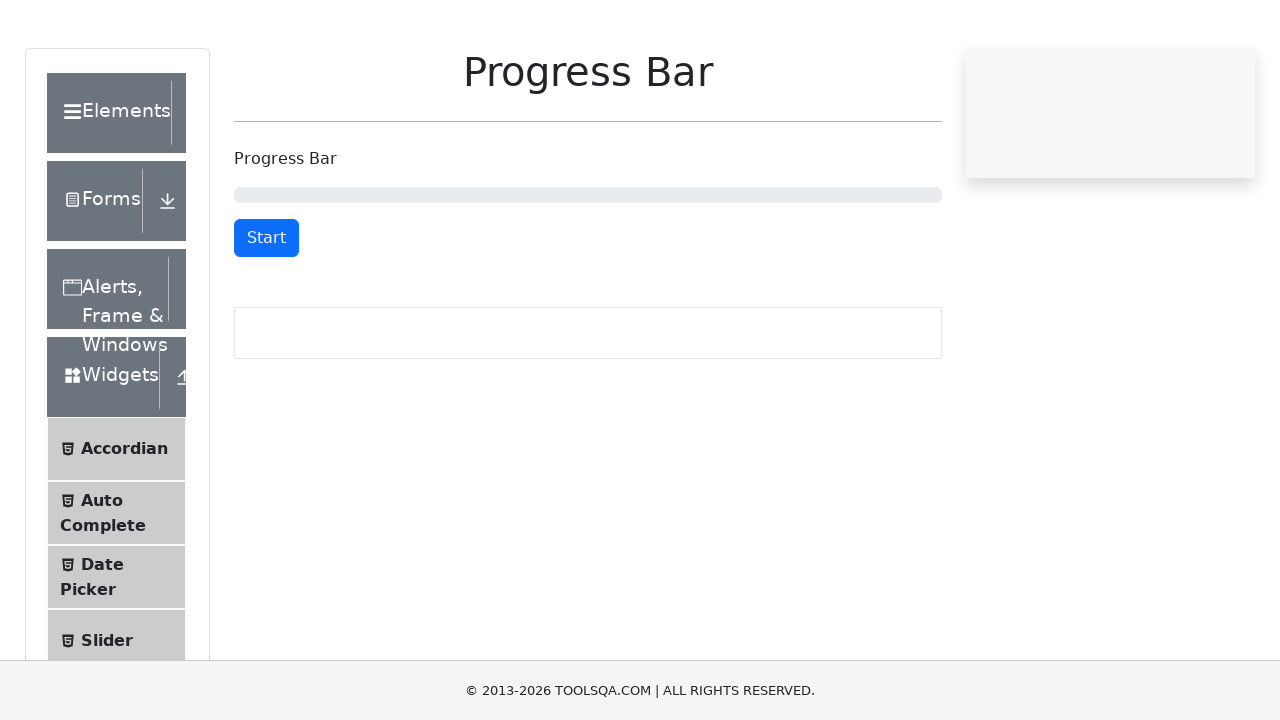

Clicked Start button to begin progress bar at (266, 314) on xpath=//*[@id='startStopButton']
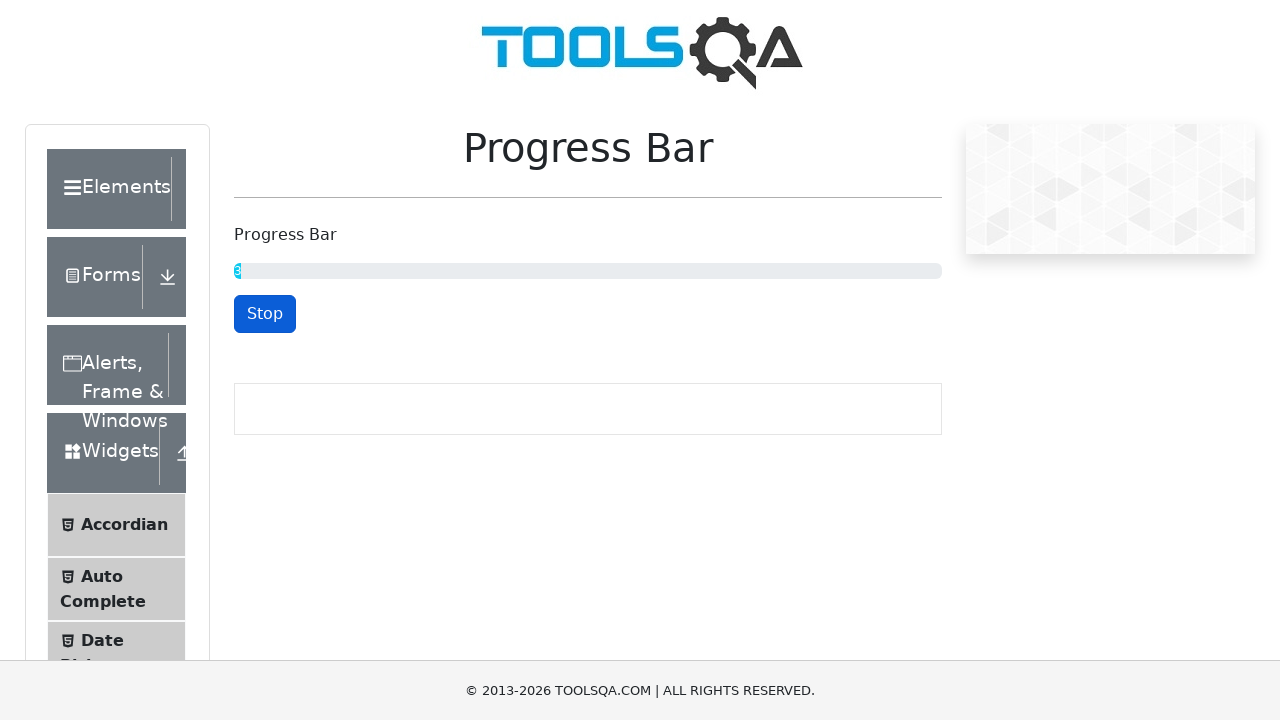

Progress bar completed and Reset button appeared
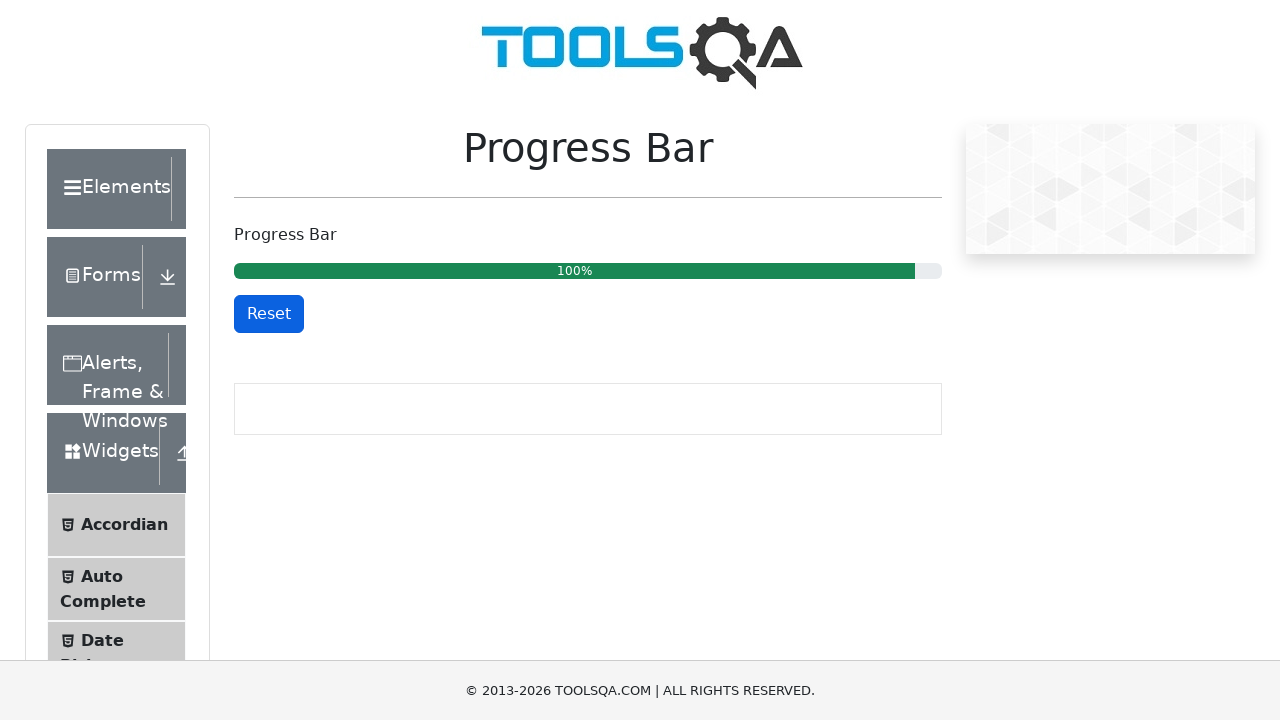

Clicked Reset button to reset progress bar at (269, 314) on xpath=//*[@id='resetButton']
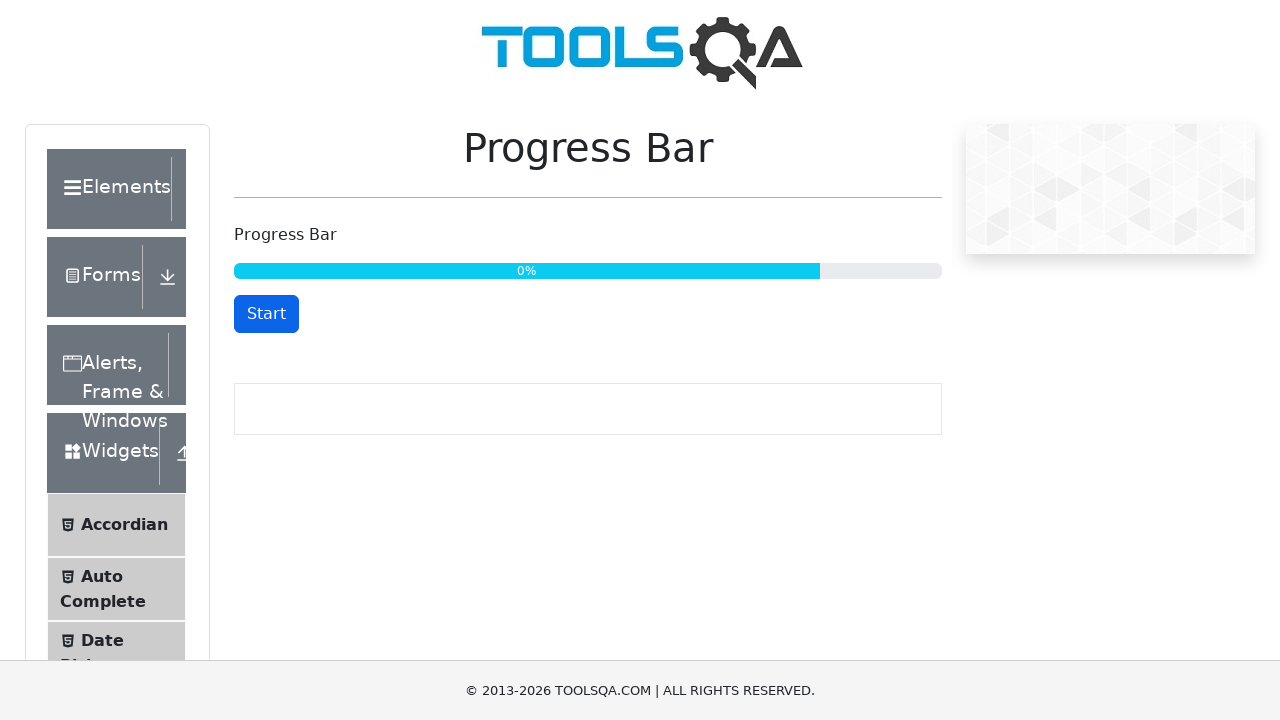

Start button reappeared after reset
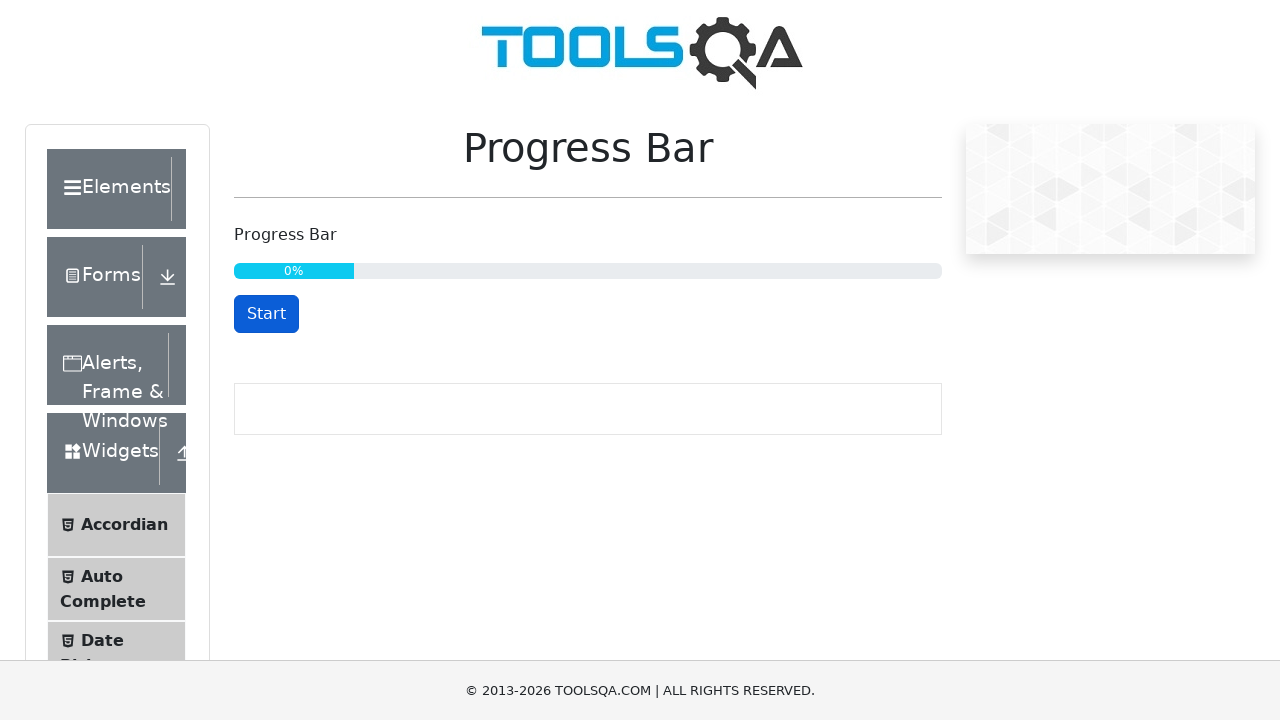

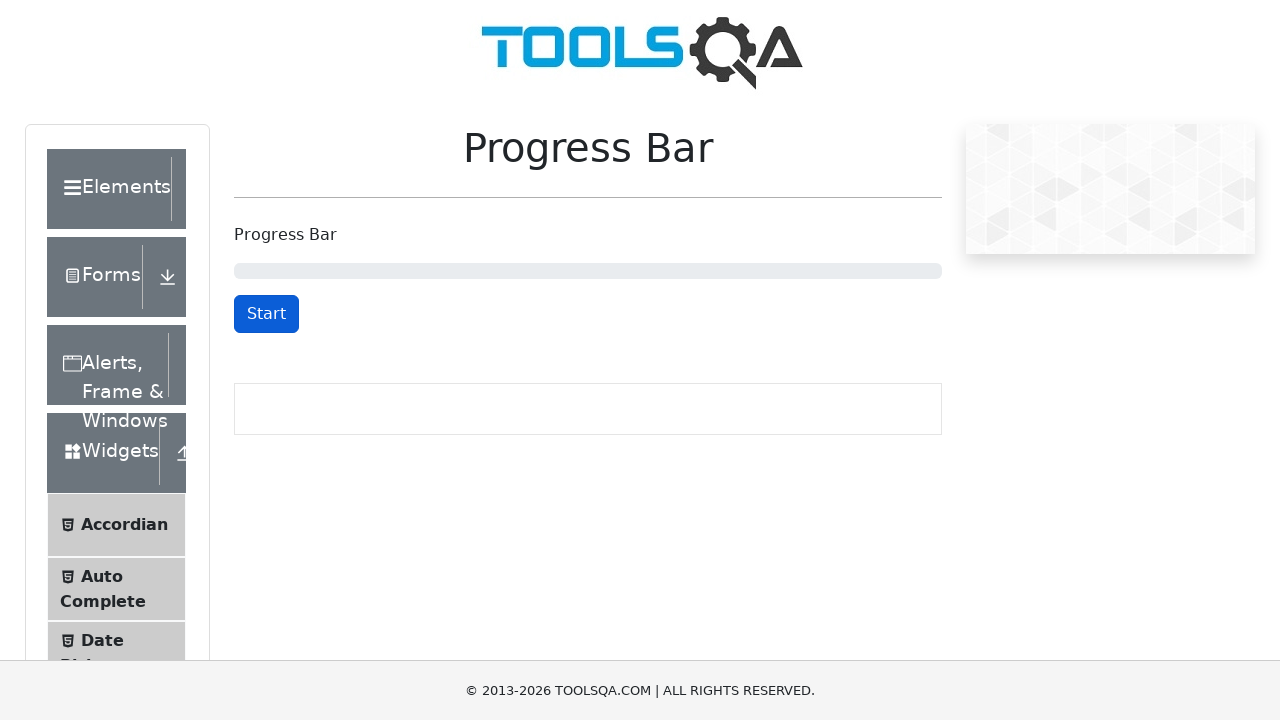